Tests that the progress bar element gets the "ui-progressbar-complete" class when finished

Starting URL: https://seleniumui.moderntester.pl/progressbar.php

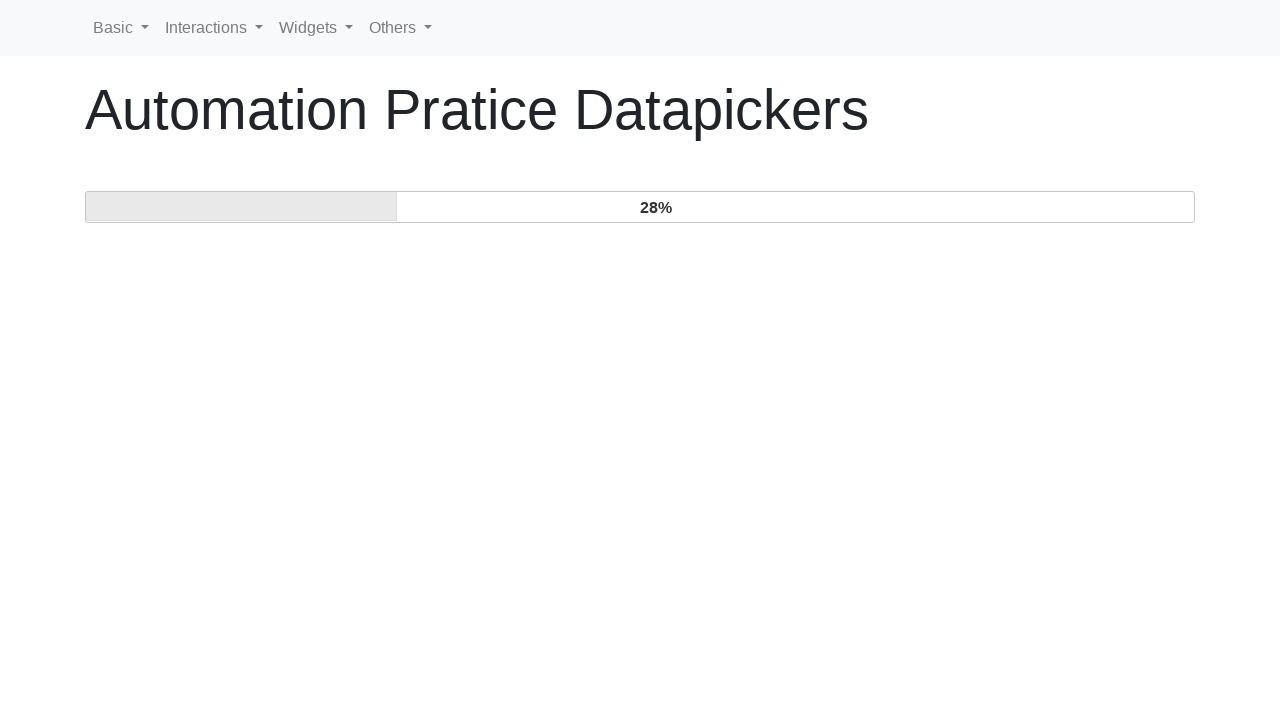

Navigated to progress bar test page
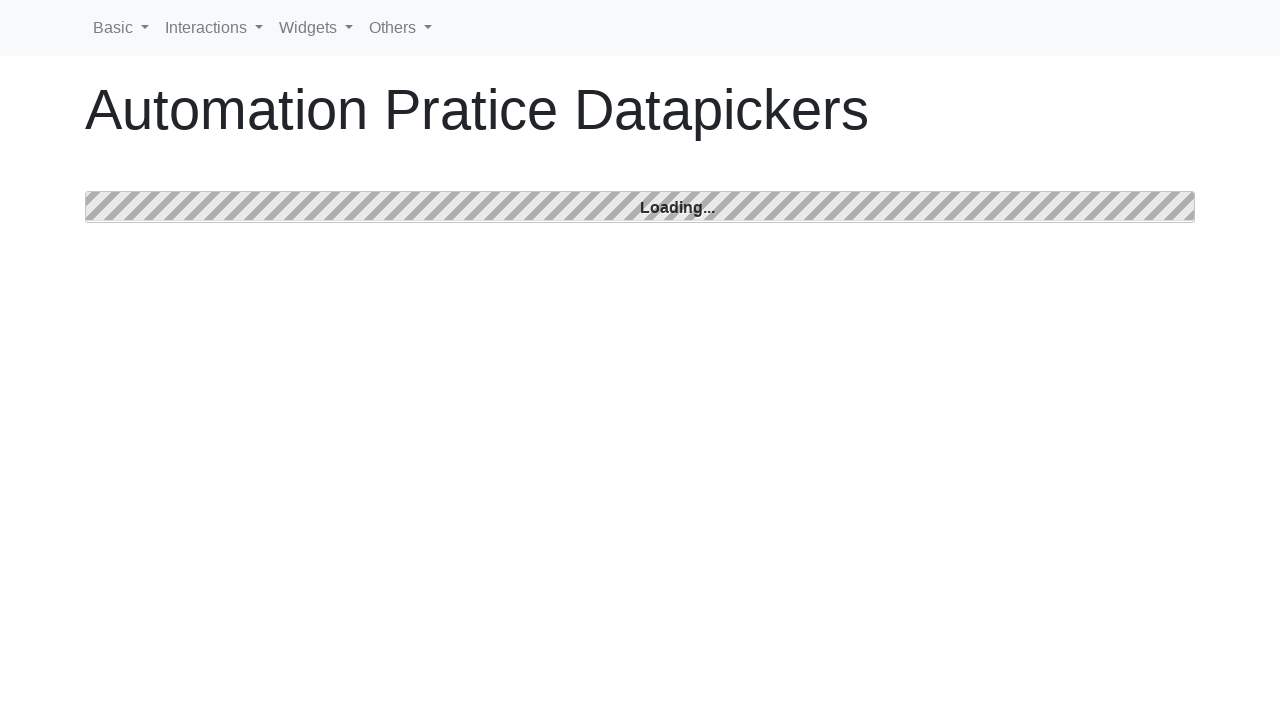

Progress bar completed with 'ui-progressbar-complete' class
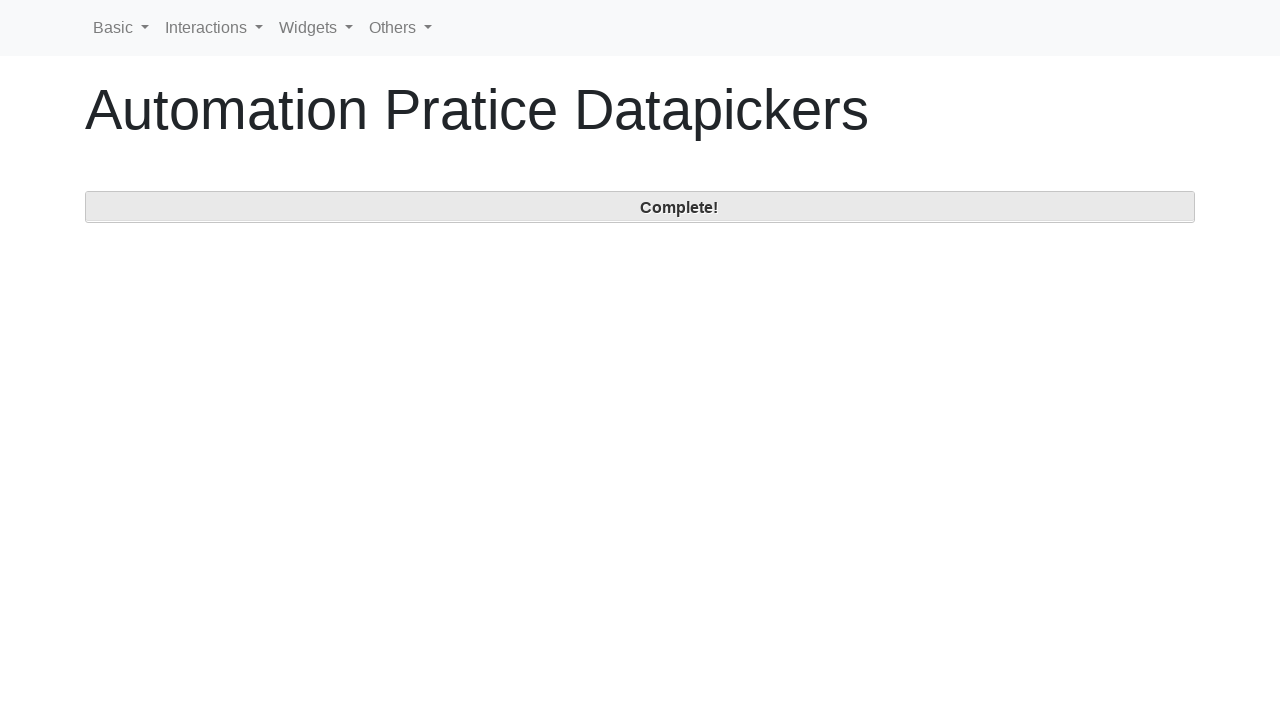

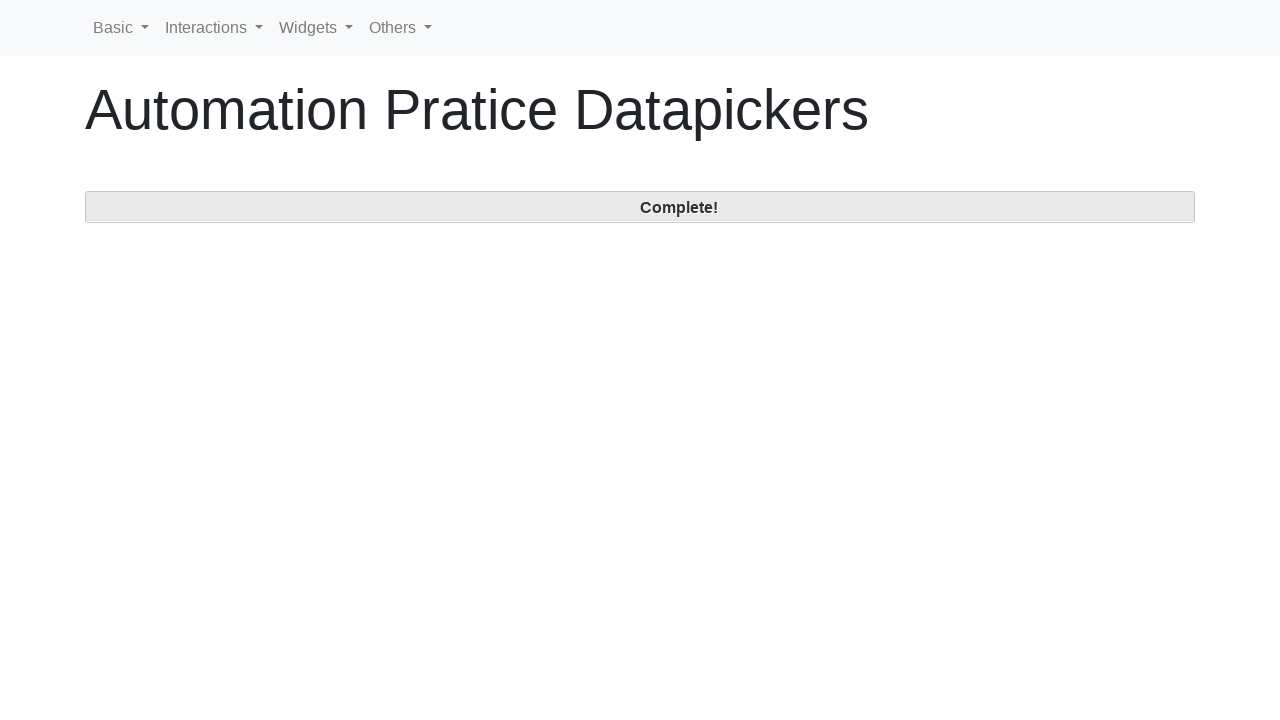